Tests editing a todo item by double-clicking, changing the text, and pressing Enter

Starting URL: https://demo.playwright.dev/todomvc

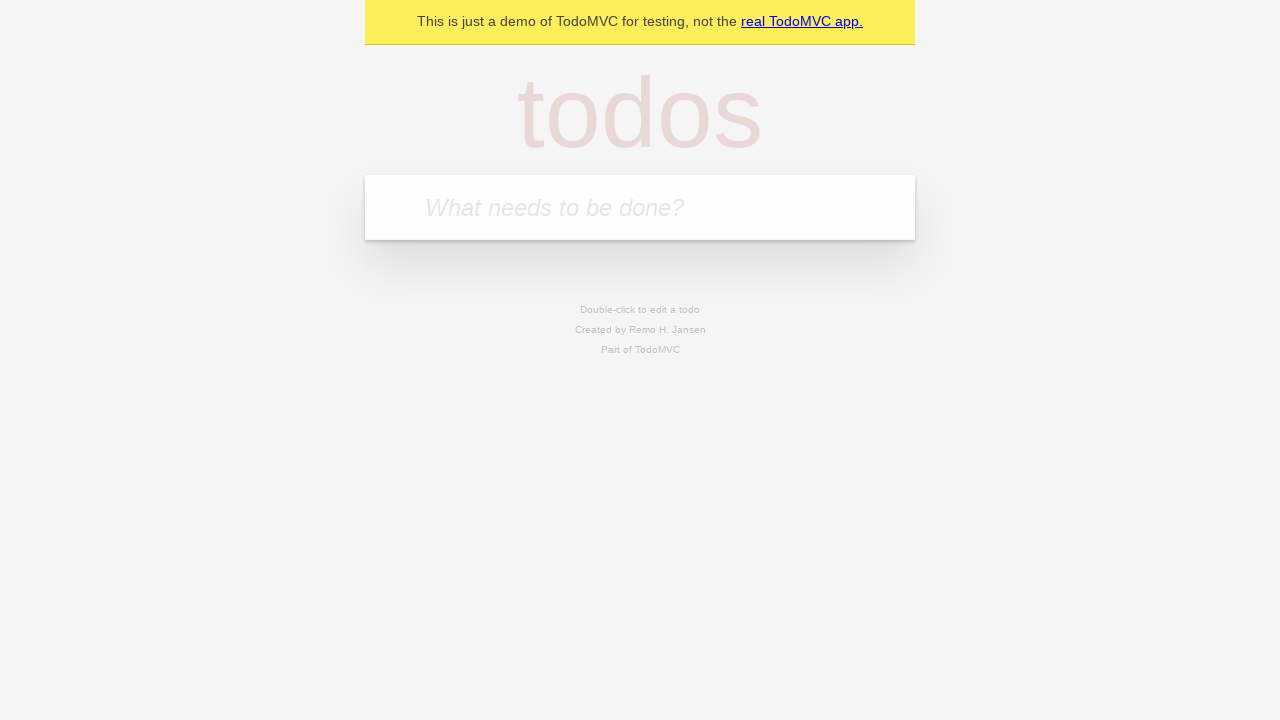

Filled new todo field with 'buy some cheese' on internal:attr=[placeholder="What needs to be done?"i]
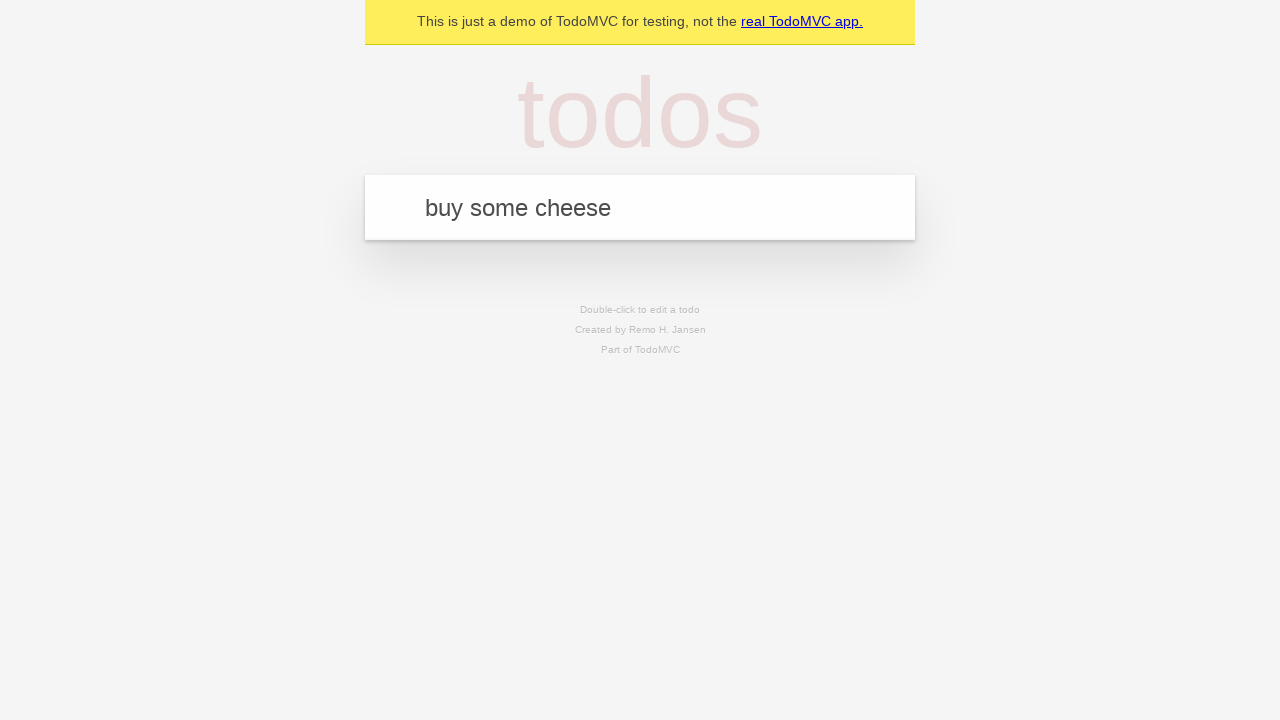

Pressed Enter to add todo 'buy some cheese' on internal:attr=[placeholder="What needs to be done?"i]
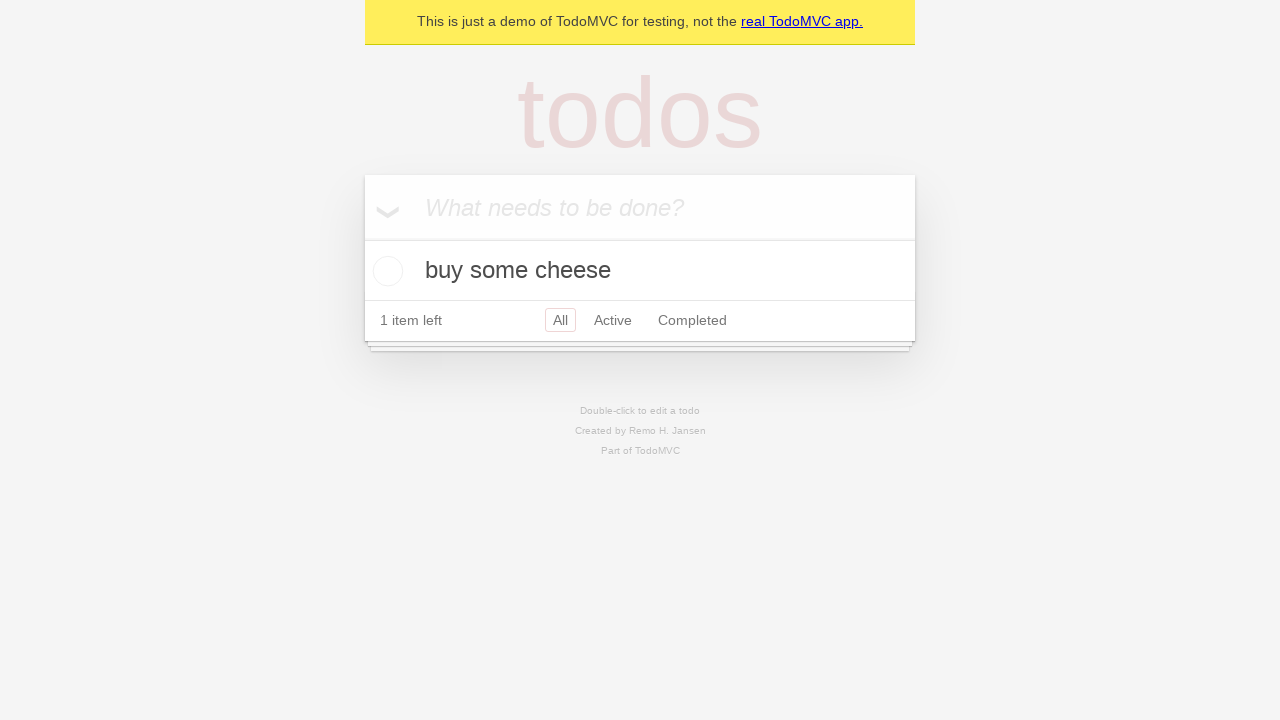

Filled new todo field with 'feed the cat' on internal:attr=[placeholder="What needs to be done?"i]
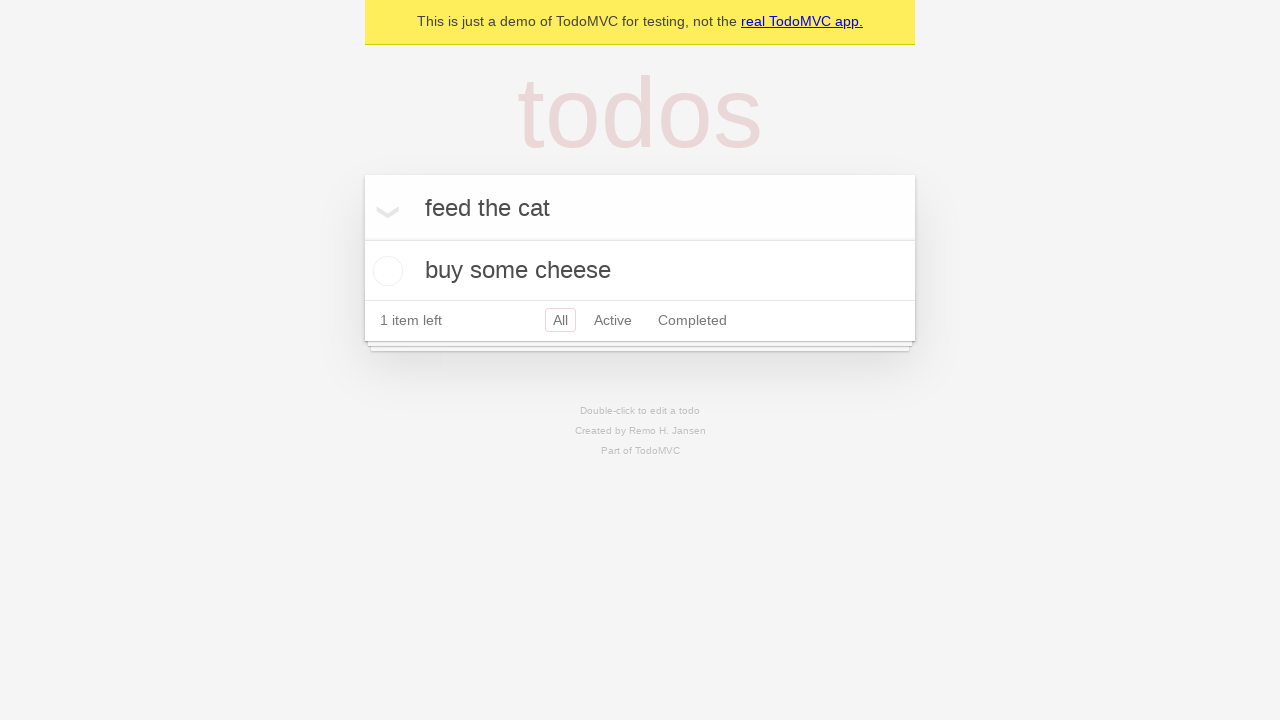

Pressed Enter to add todo 'feed the cat' on internal:attr=[placeholder="What needs to be done?"i]
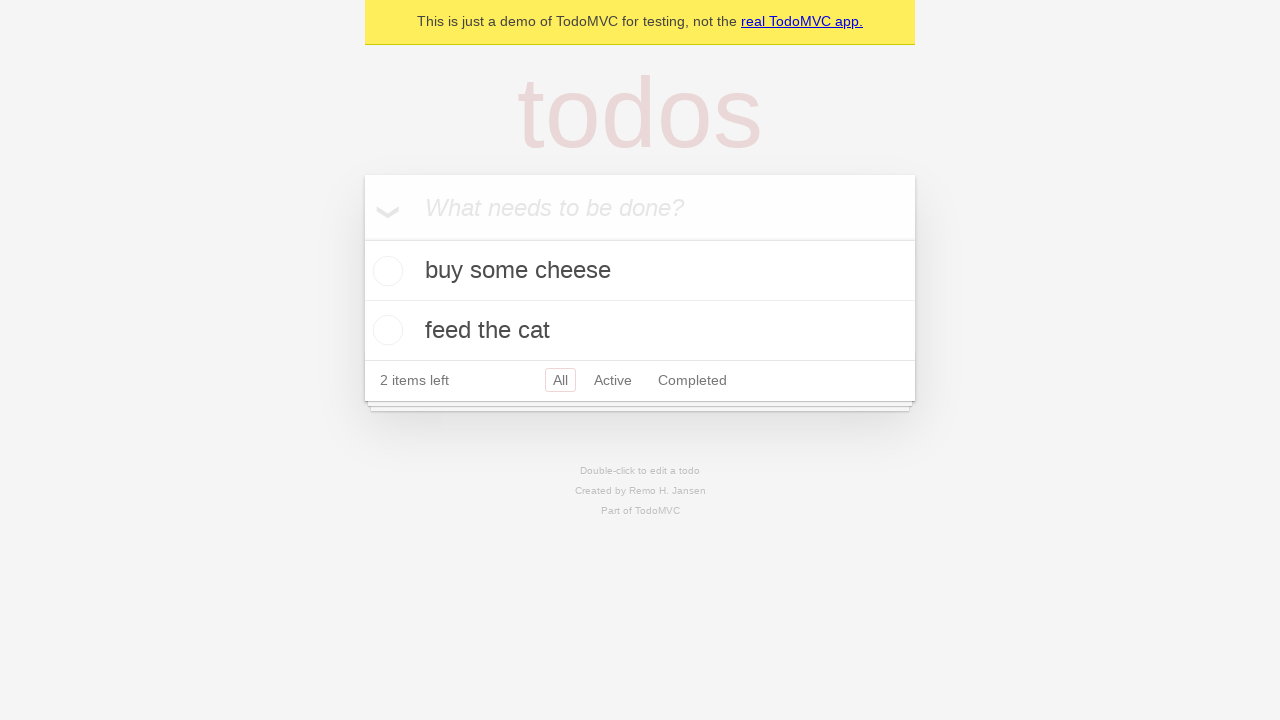

Filled new todo field with 'book a doctors appointment' on internal:attr=[placeholder="What needs to be done?"i]
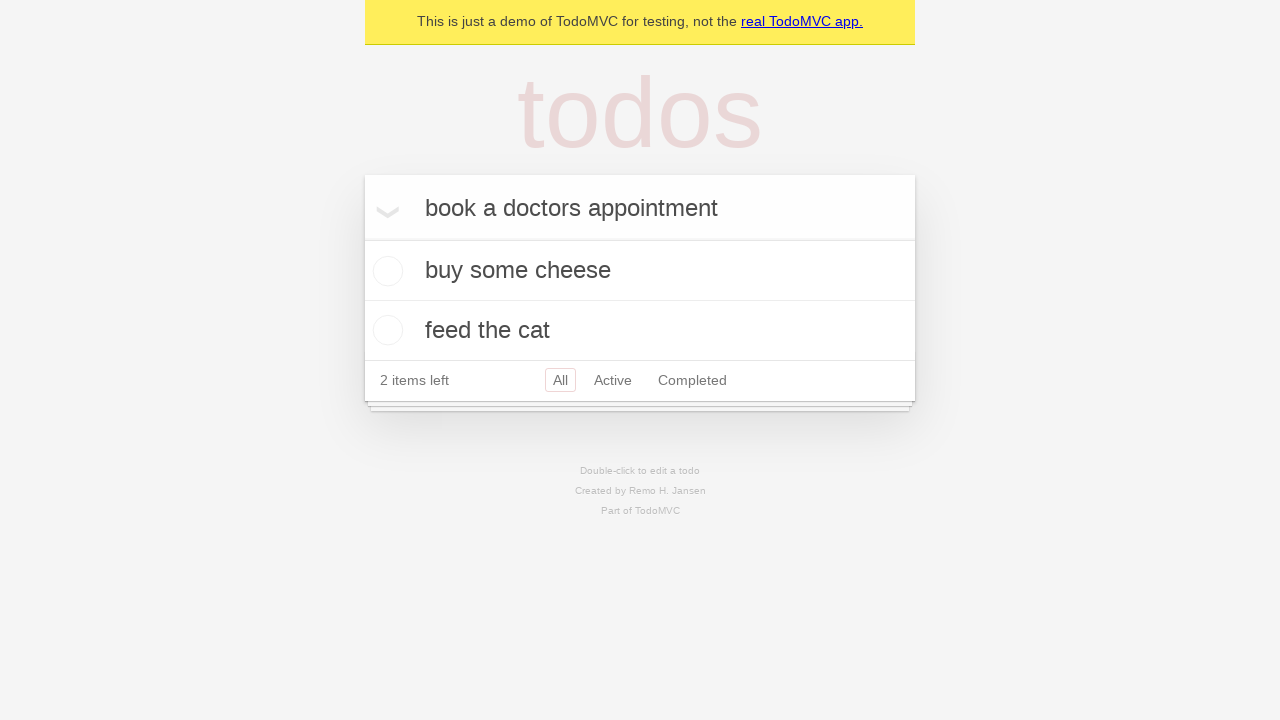

Pressed Enter to add todo 'book a doctors appointment' on internal:attr=[placeholder="What needs to be done?"i]
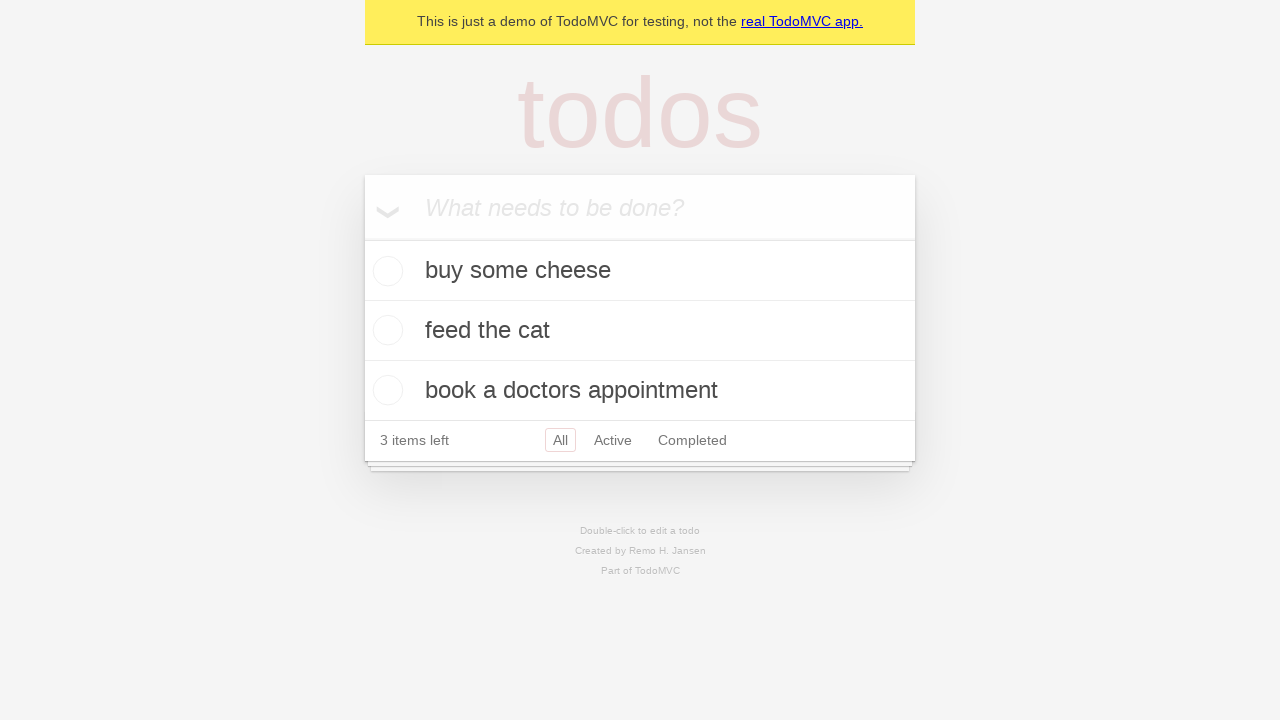

All 3 todo items loaded
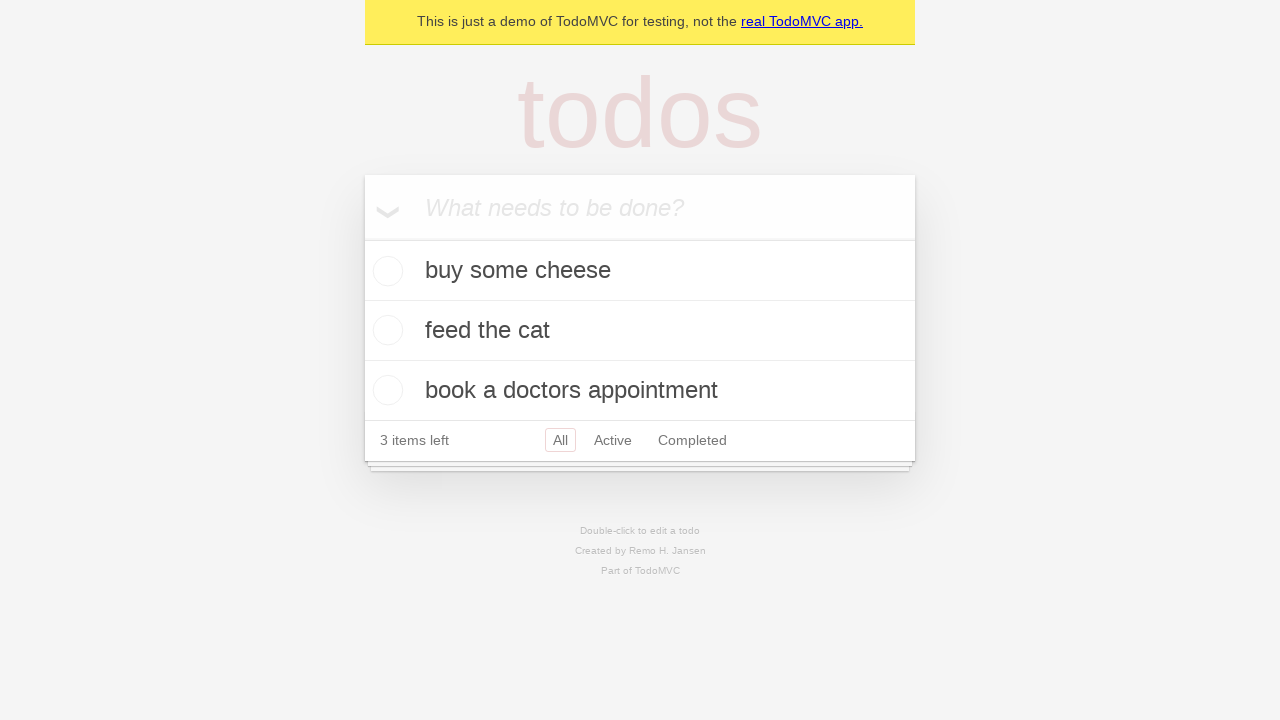

Double-clicked second todo item to enter edit mode at (640, 331) on internal:testid=[data-testid="todo-item"s] >> nth=1
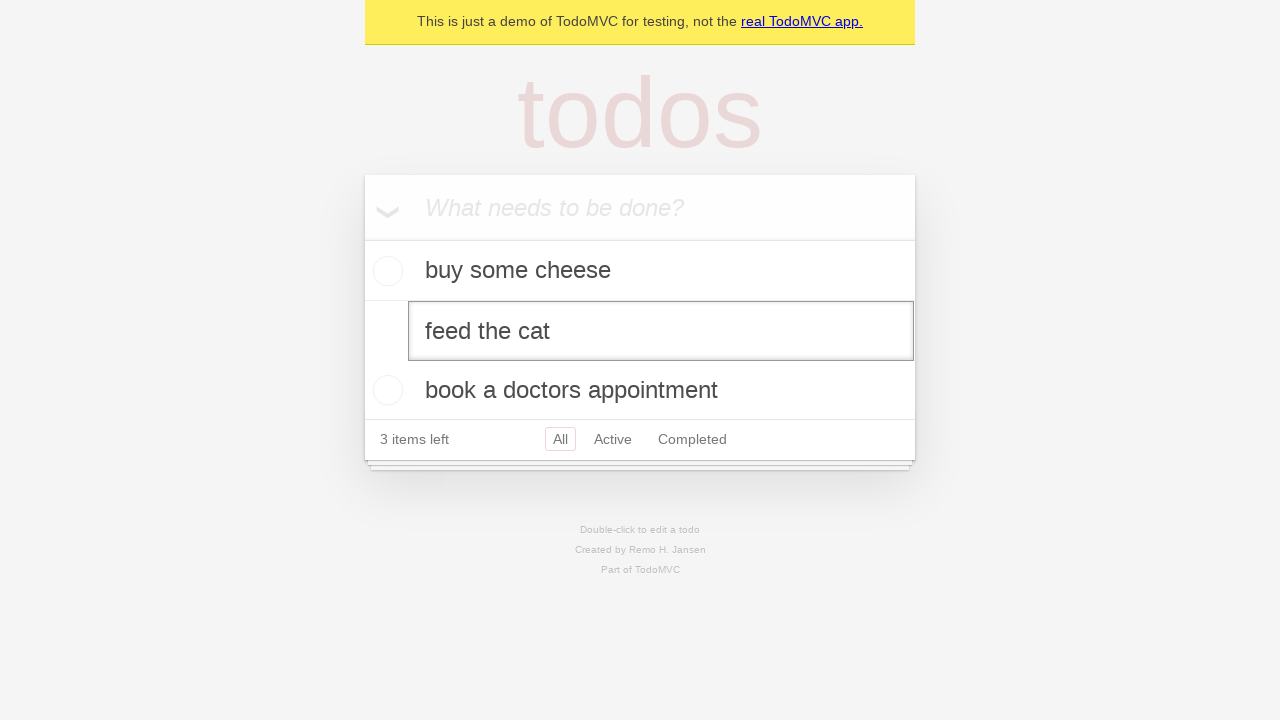

Changed todo text to 'buy some sausages' on internal:testid=[data-testid="todo-item"s] >> nth=1 >> internal:role=textbox[nam
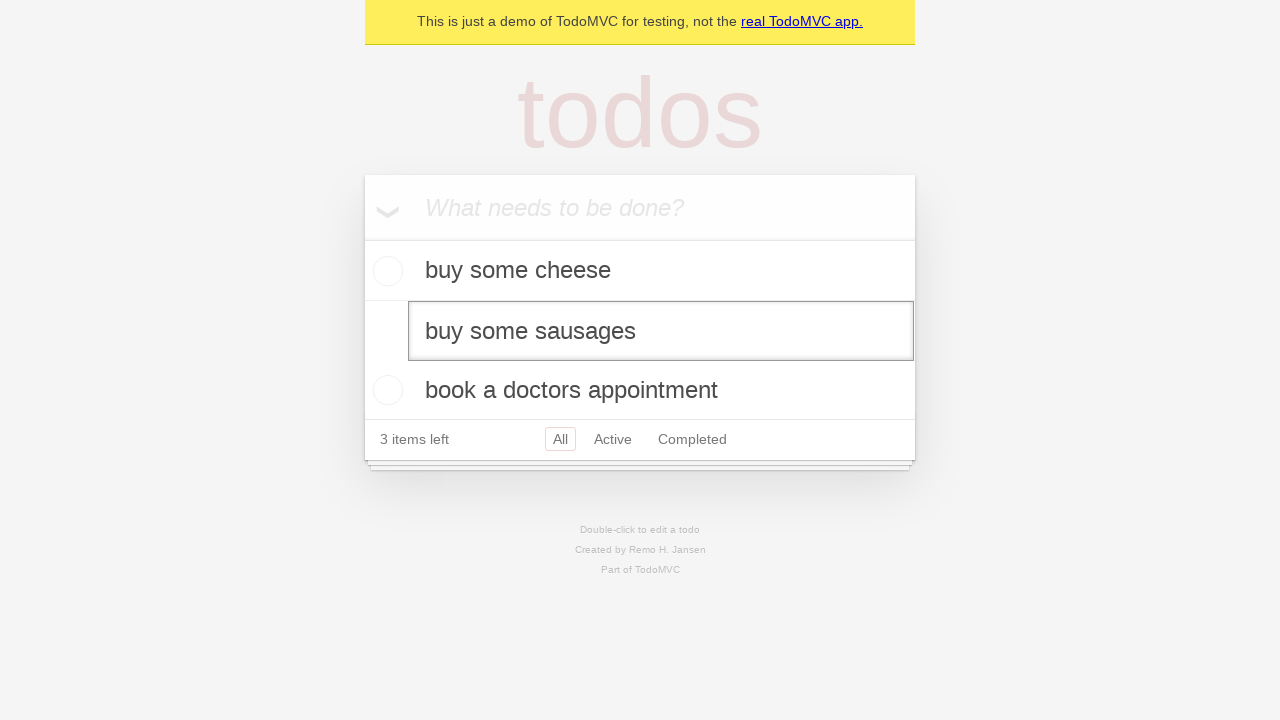

Pressed Enter to save edited todo on internal:testid=[data-testid="todo-item"s] >> nth=1 >> internal:role=textbox[nam
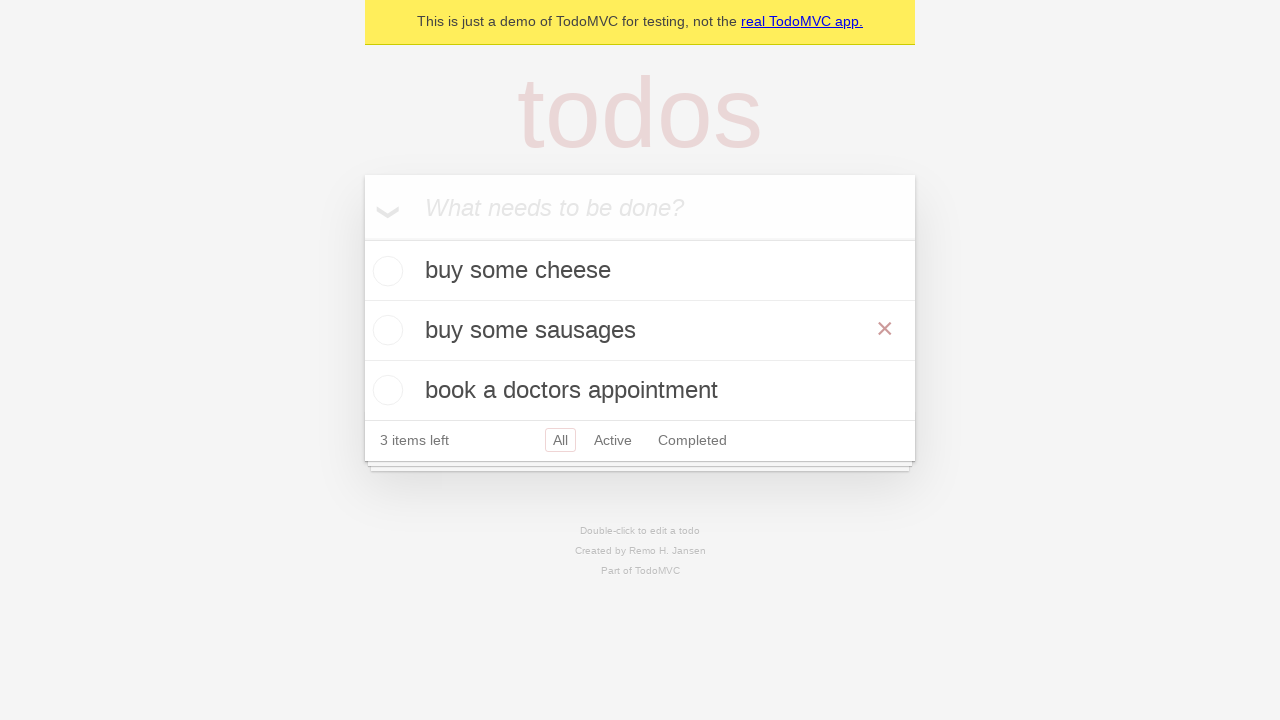

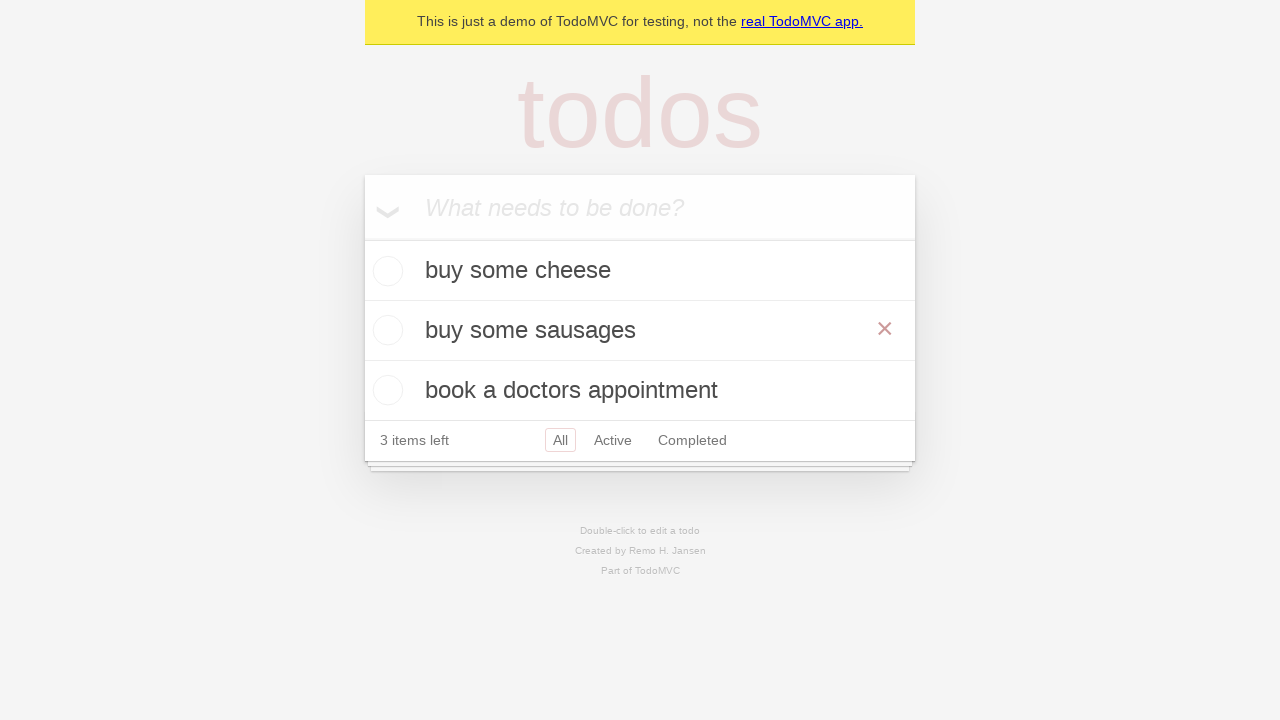